Tests select dropdown properties by checking if dropdowns support multiple selection on two different websites

Starting URL: https://www.tamildailycalendar.com/tamil_daily_calendar.php

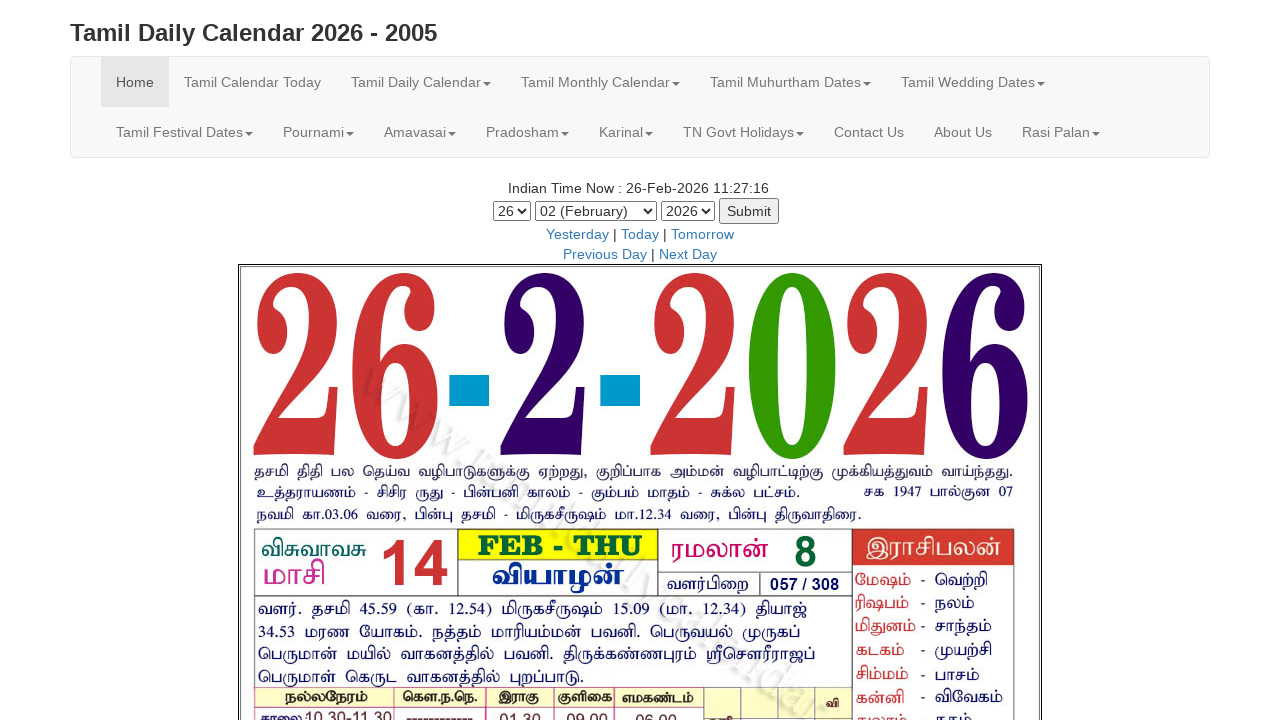

Day dropdown loaded on Tamil Daily Calendar page
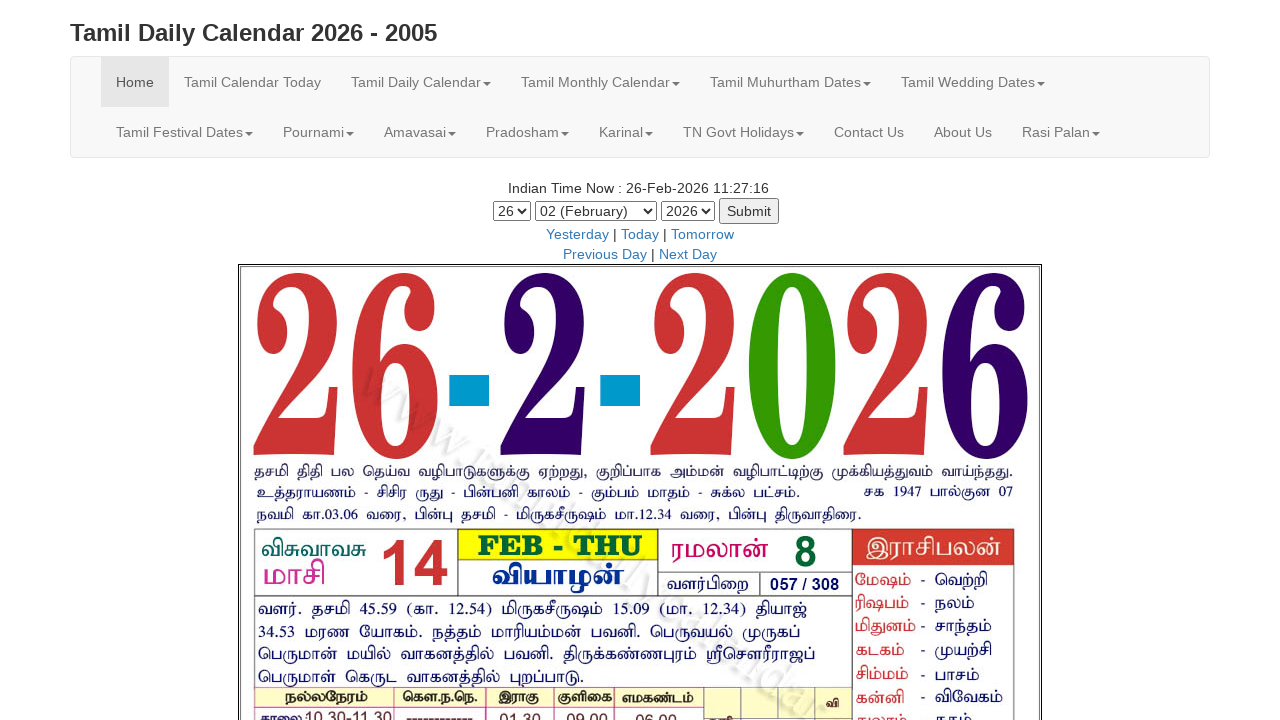

Navigated to Only Testing Blog website
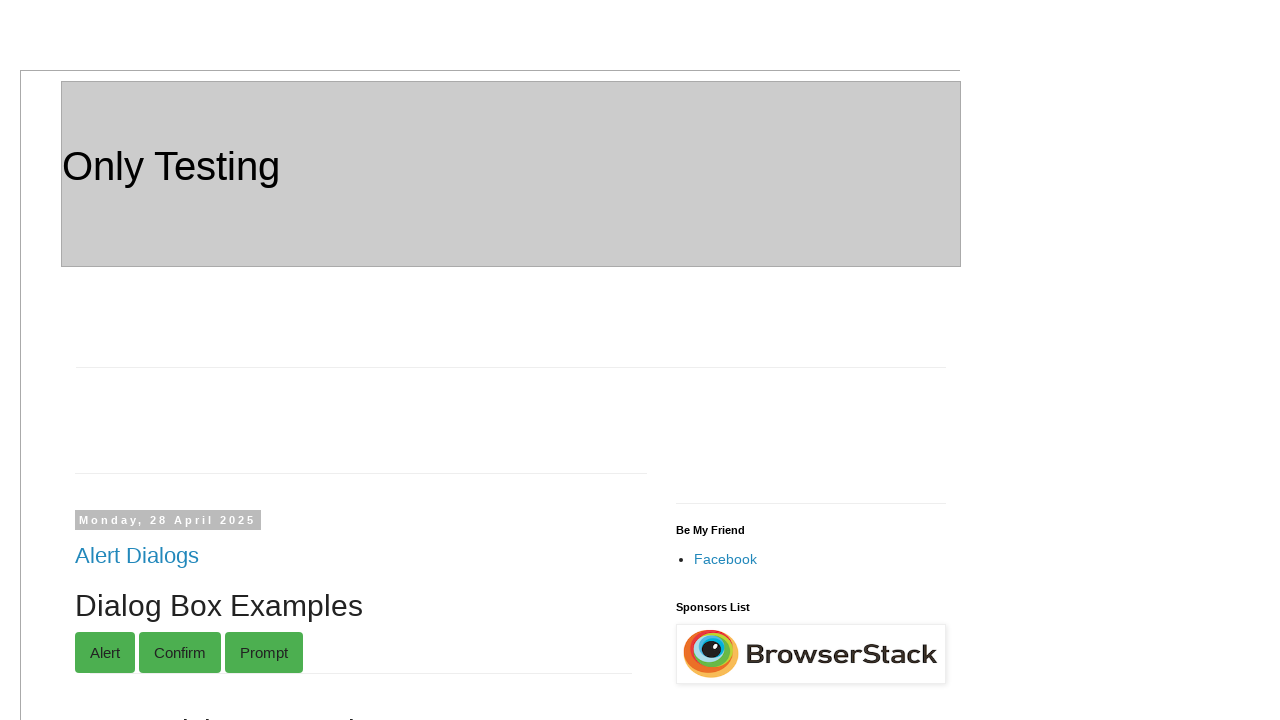

Country dropdown loaded on Only Testing Blog page
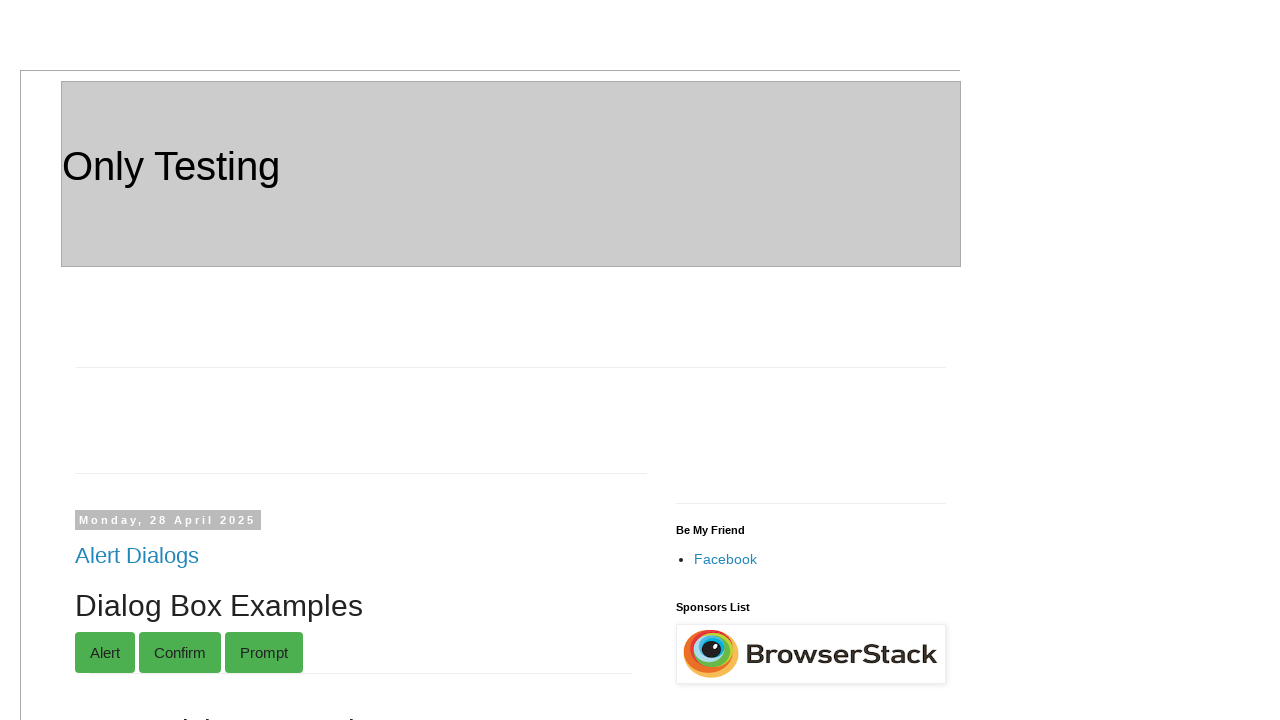

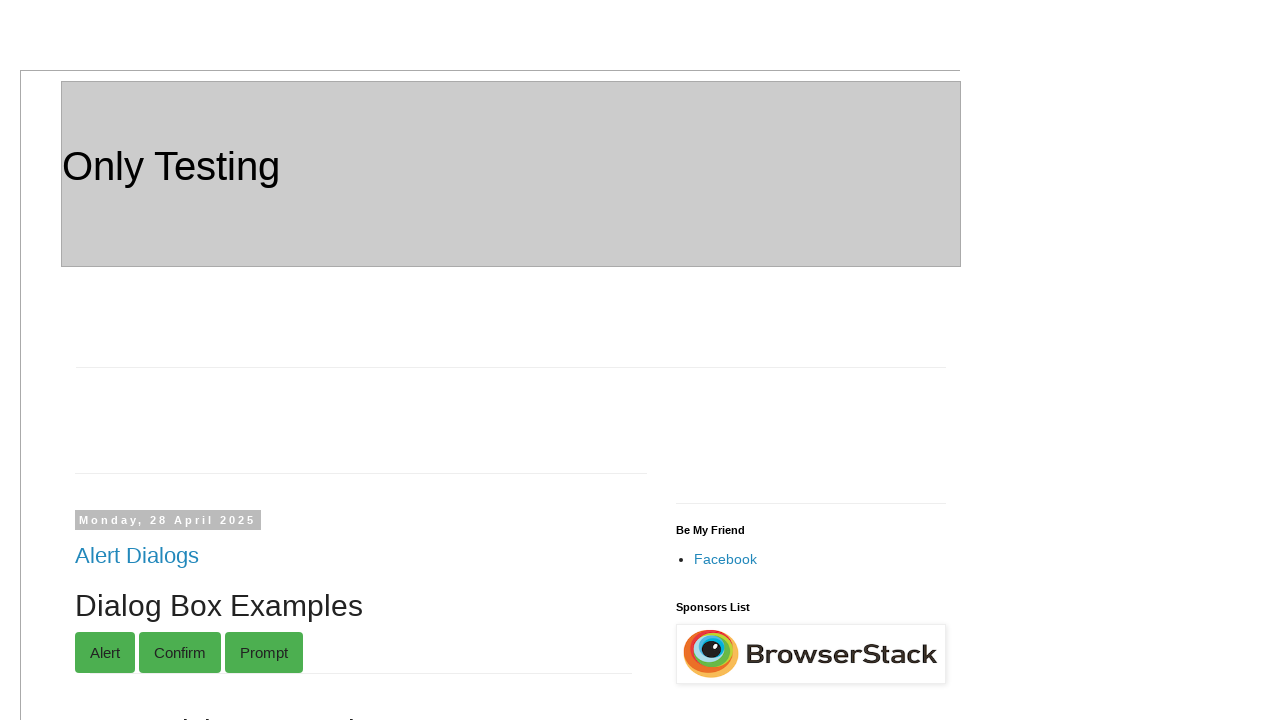